Tests dynamic loading where the element is rendered after the loading bar completes, clicks a start button and waits for the element to appear, then verifies the text content.

Starting URL: http://the-internet.herokuapp.com/dynamic_loading/2

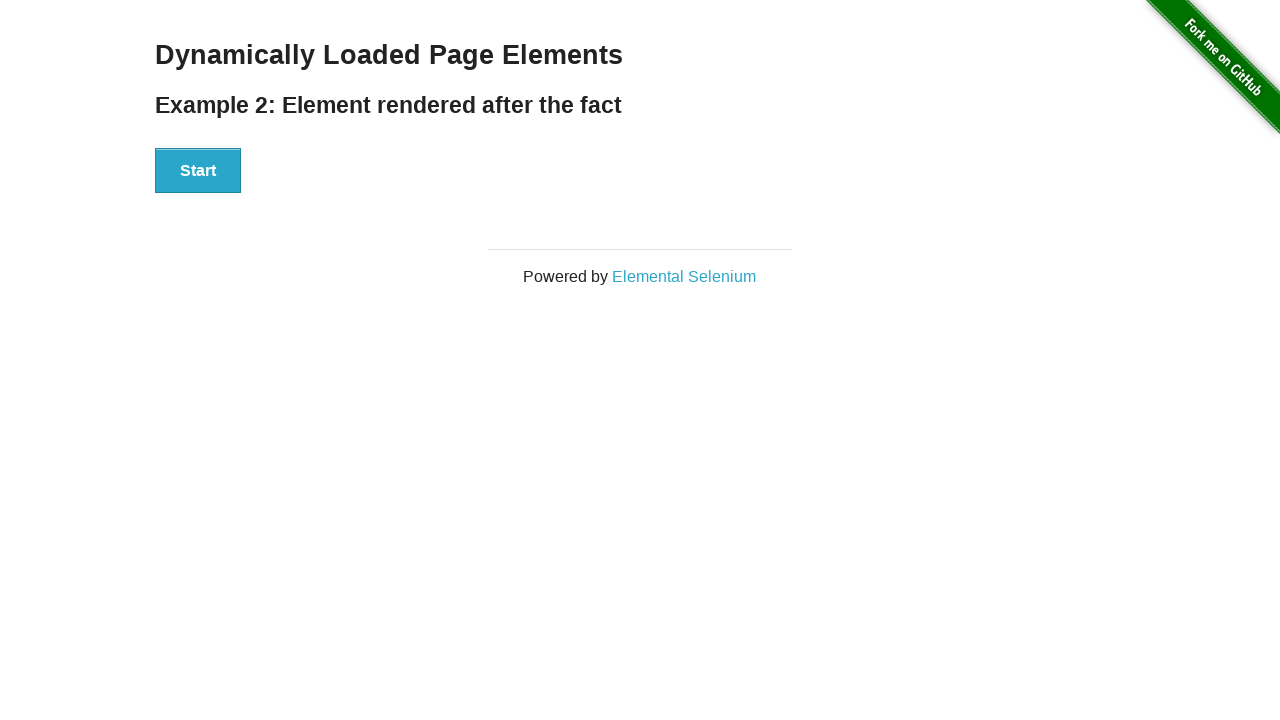

Clicked the Start button to initiate dynamic loading at (198, 171) on #start button
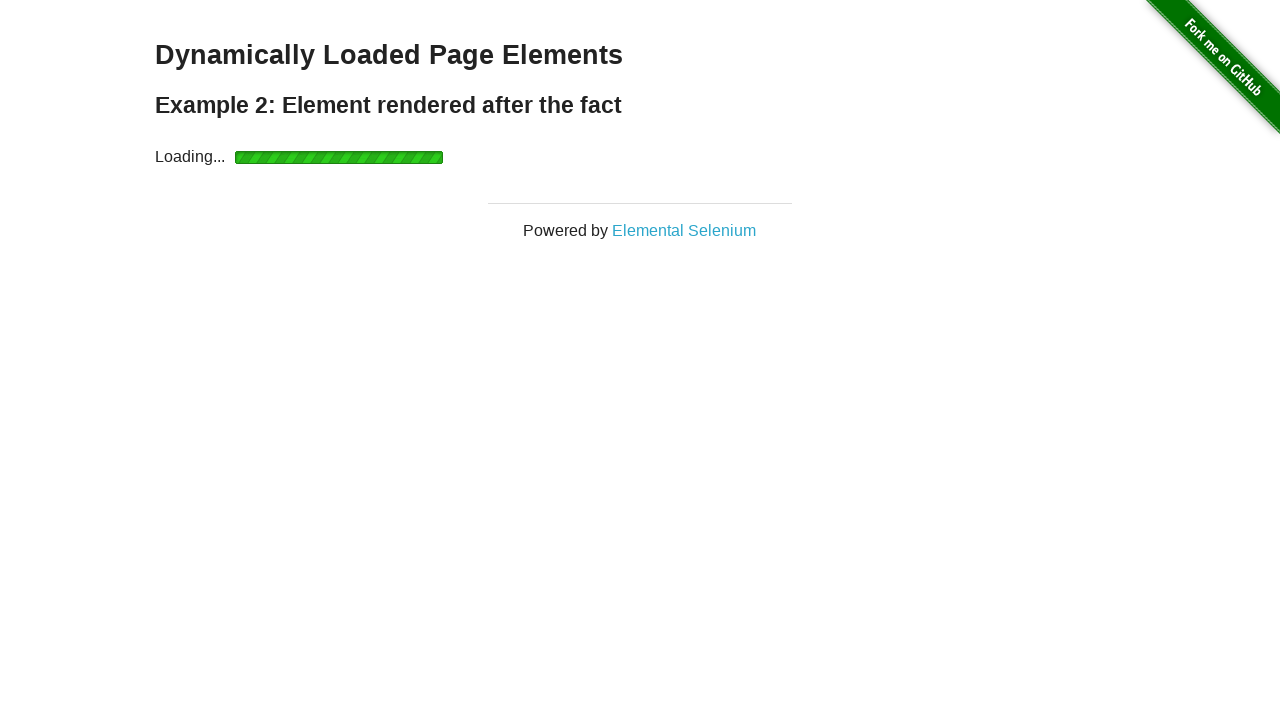

Waited for the finish element to appear after loading bar completed
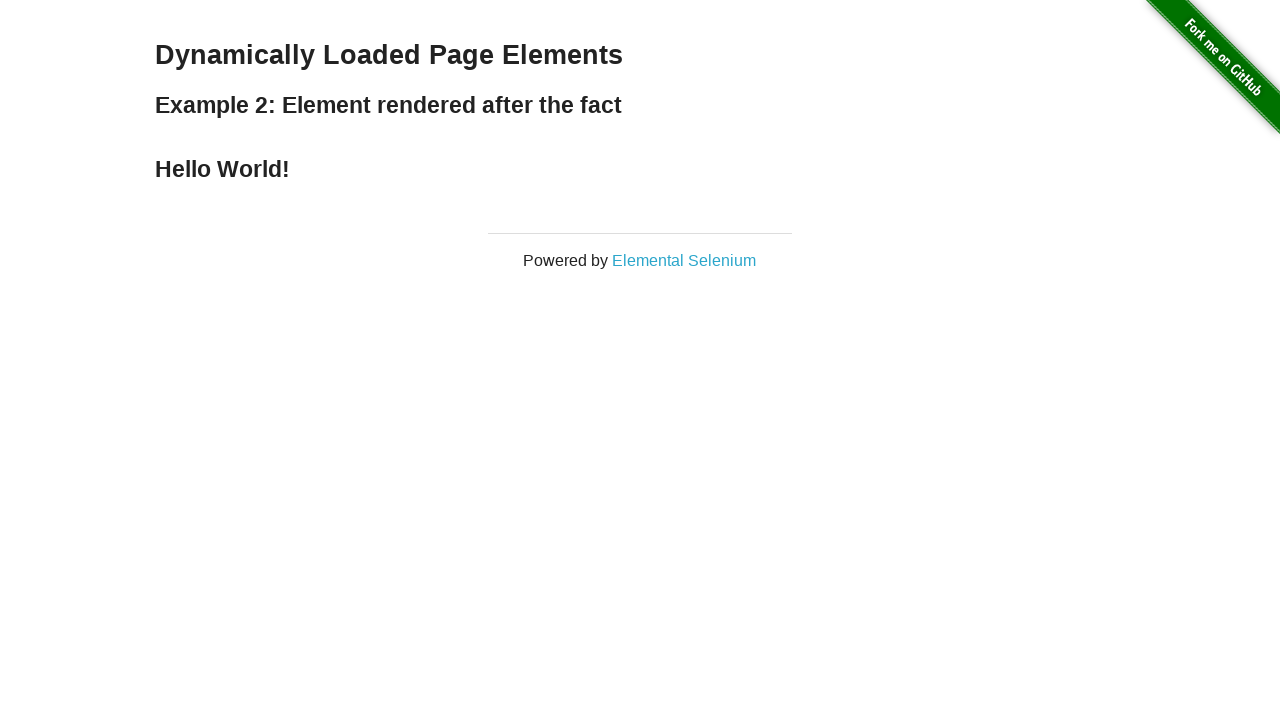

Verified that the finish element contains the text 'Hello World!'
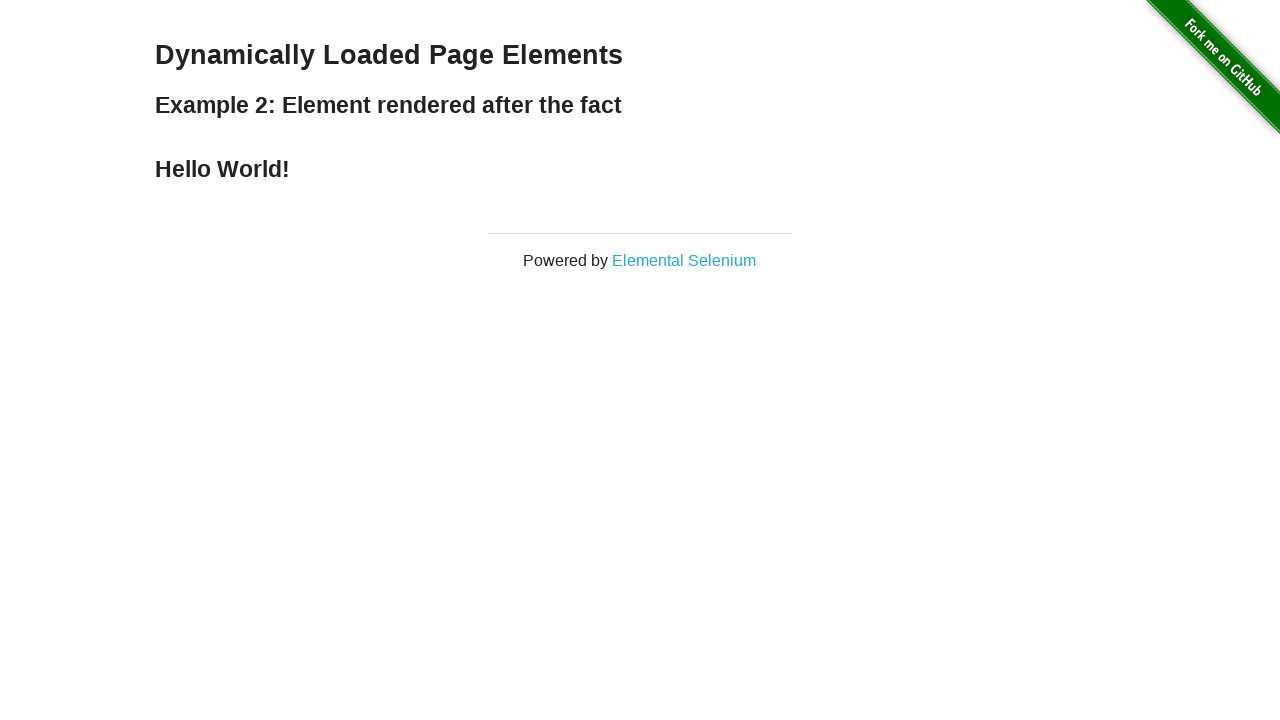

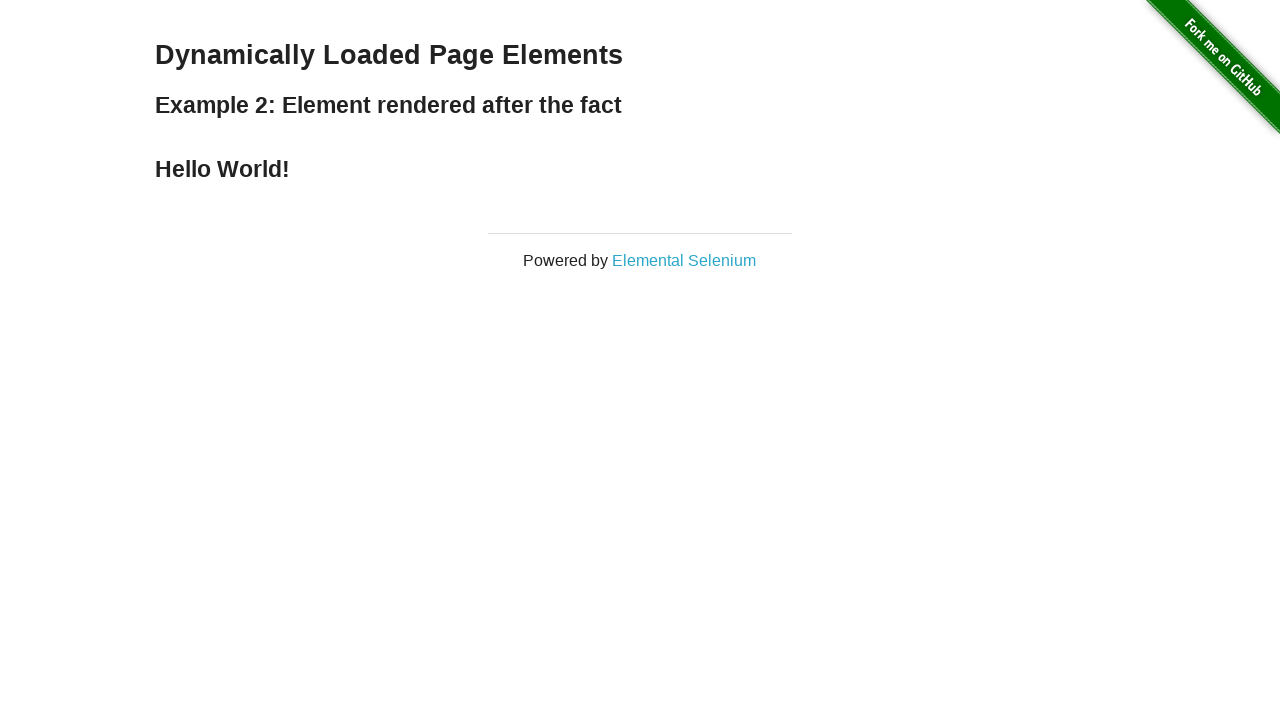